Tests the Selenium homepage by loading the page, retrieving the body text content, and maximizing the browser window to verify the page loads correctly.

Starting URL: https://selenium.dev/

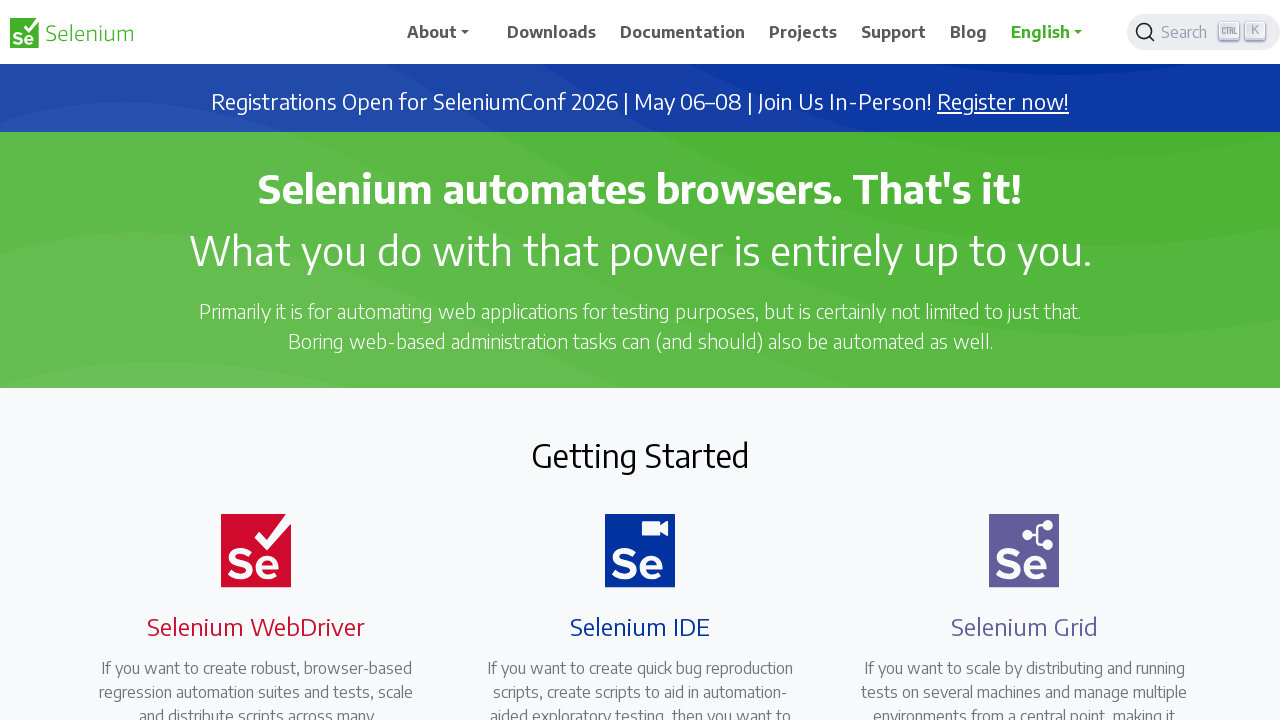

Waited for body element to be present on Selenium homepage
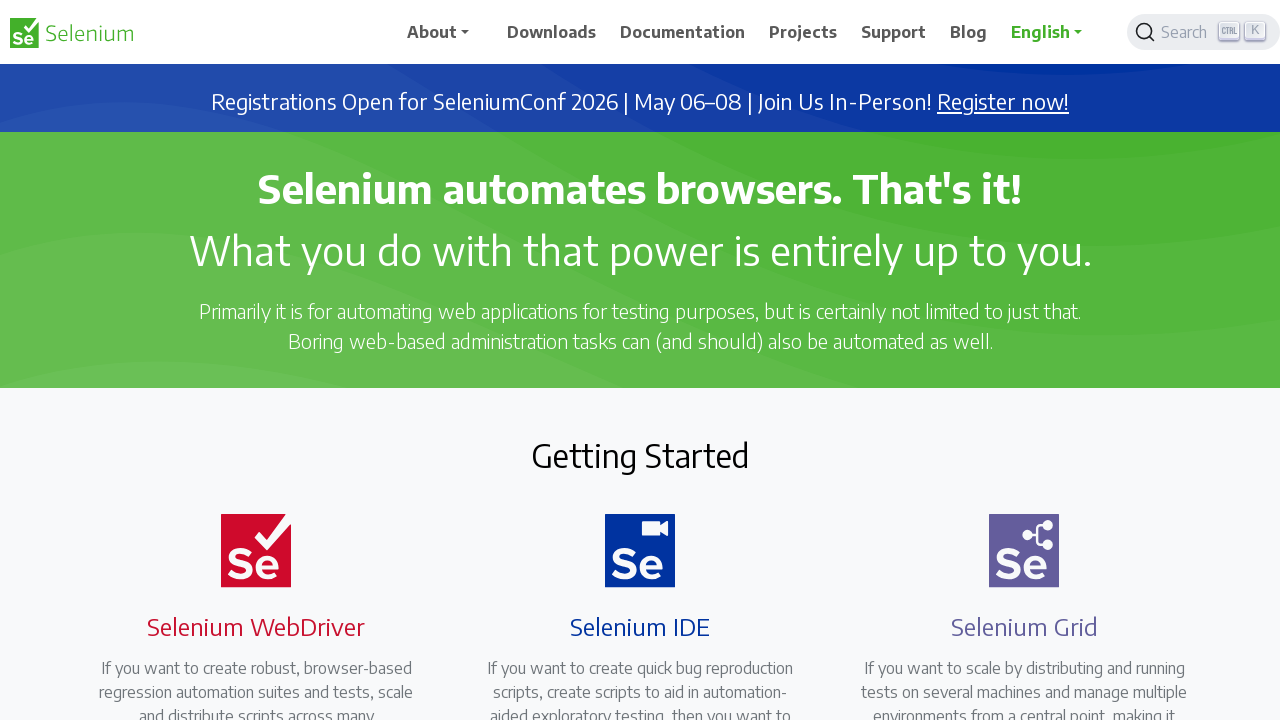

Retrieved body text content to verify page loaded correctly
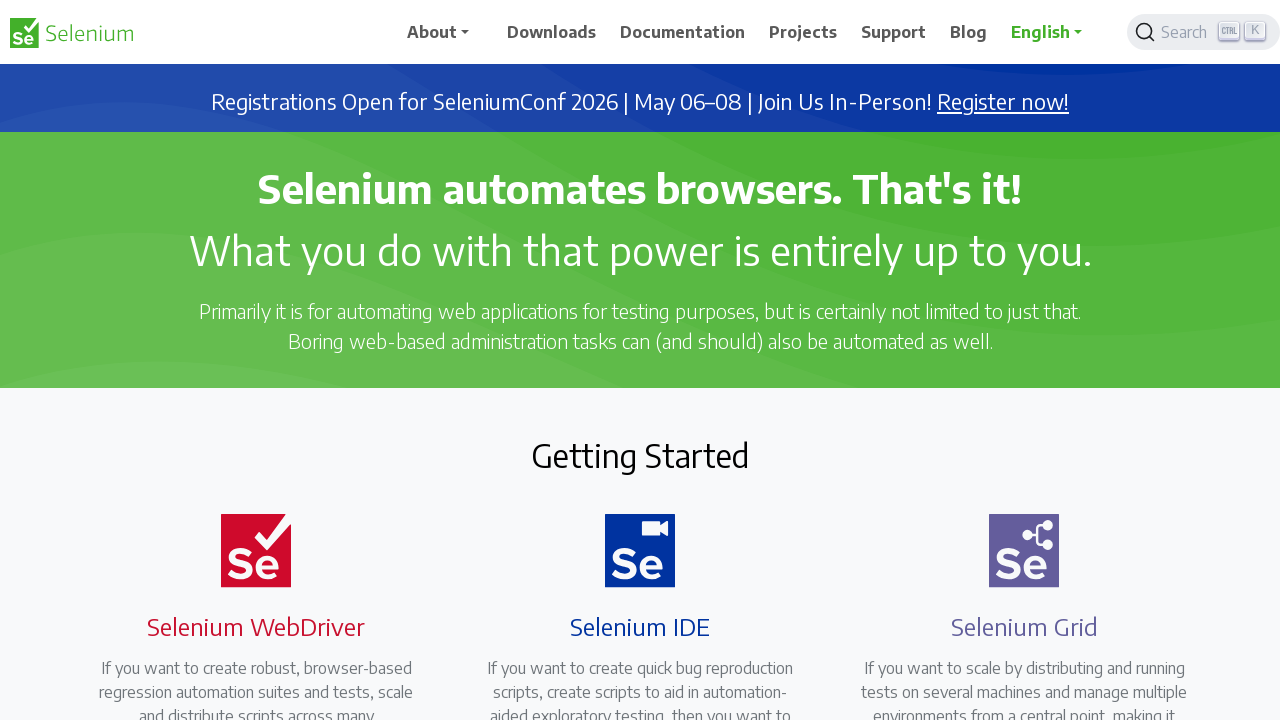

Set viewport size to 1920x1080 to maximize browser window
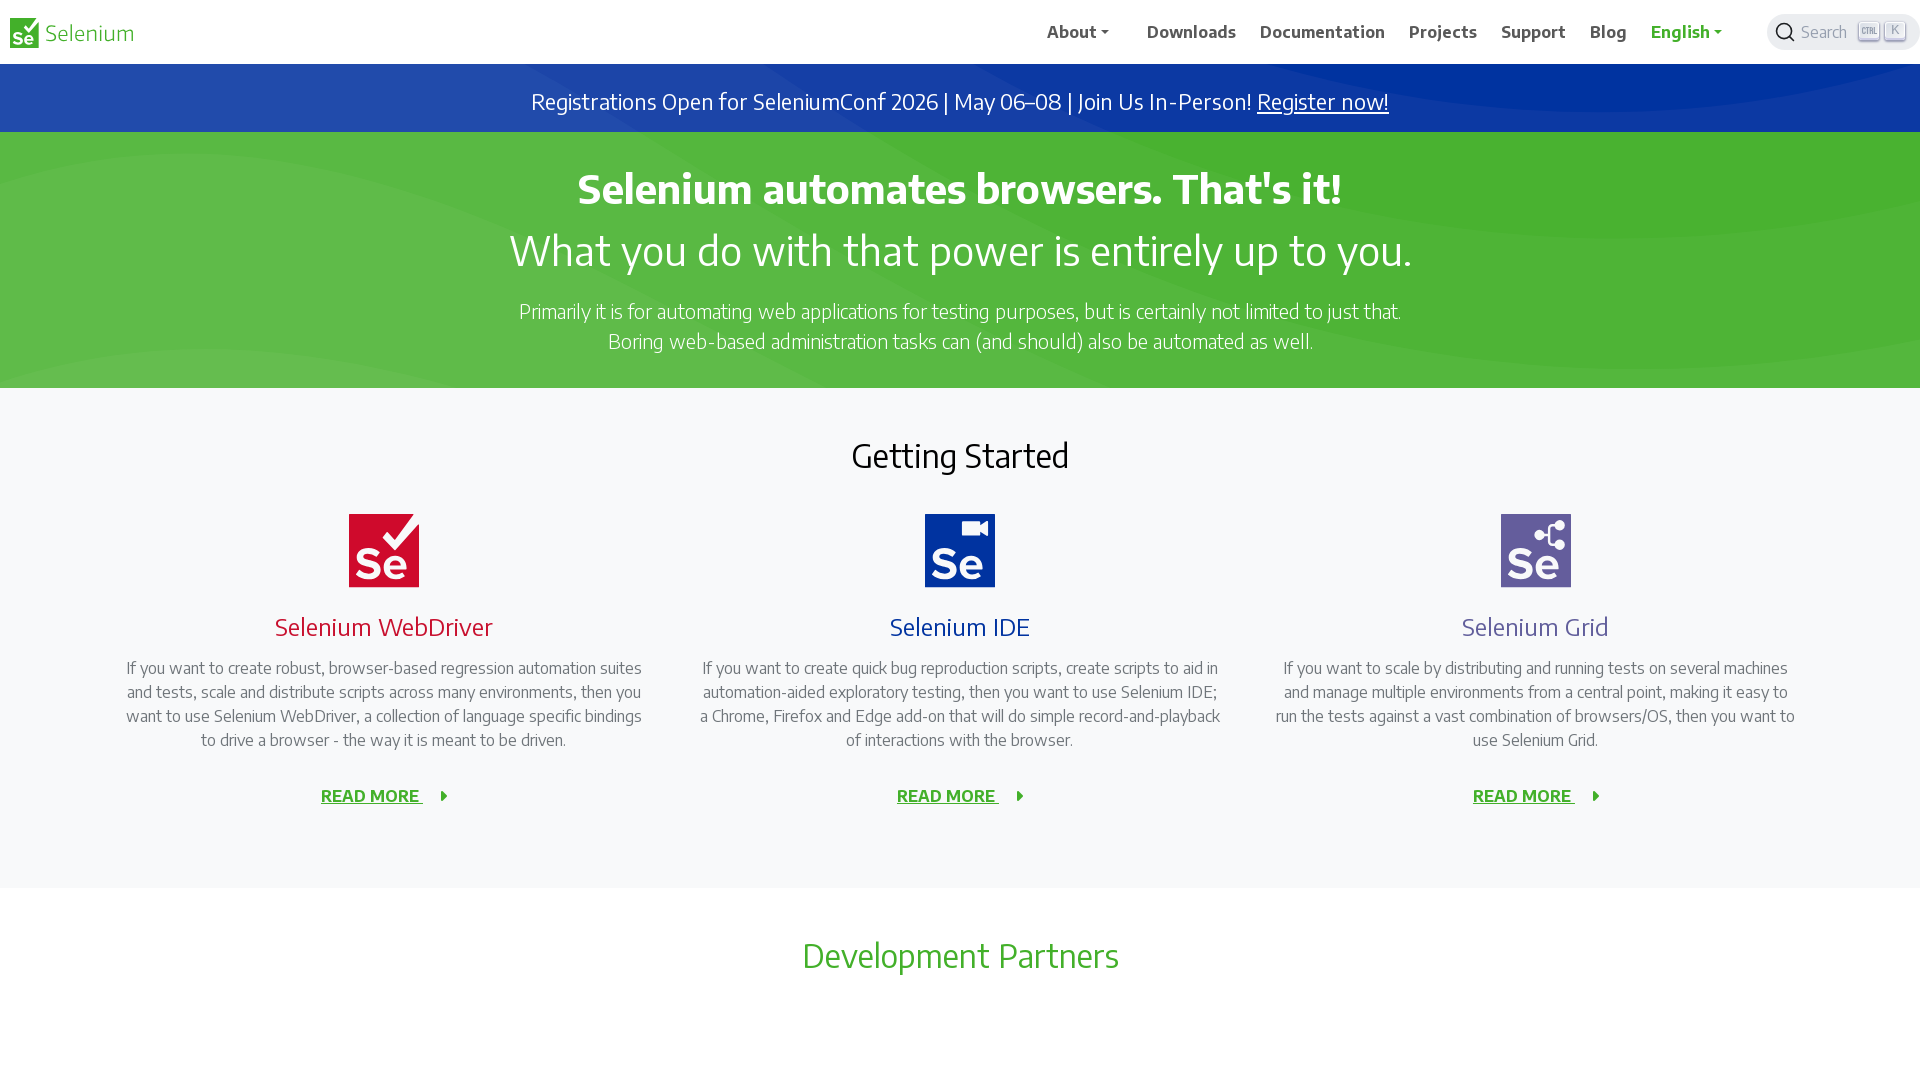

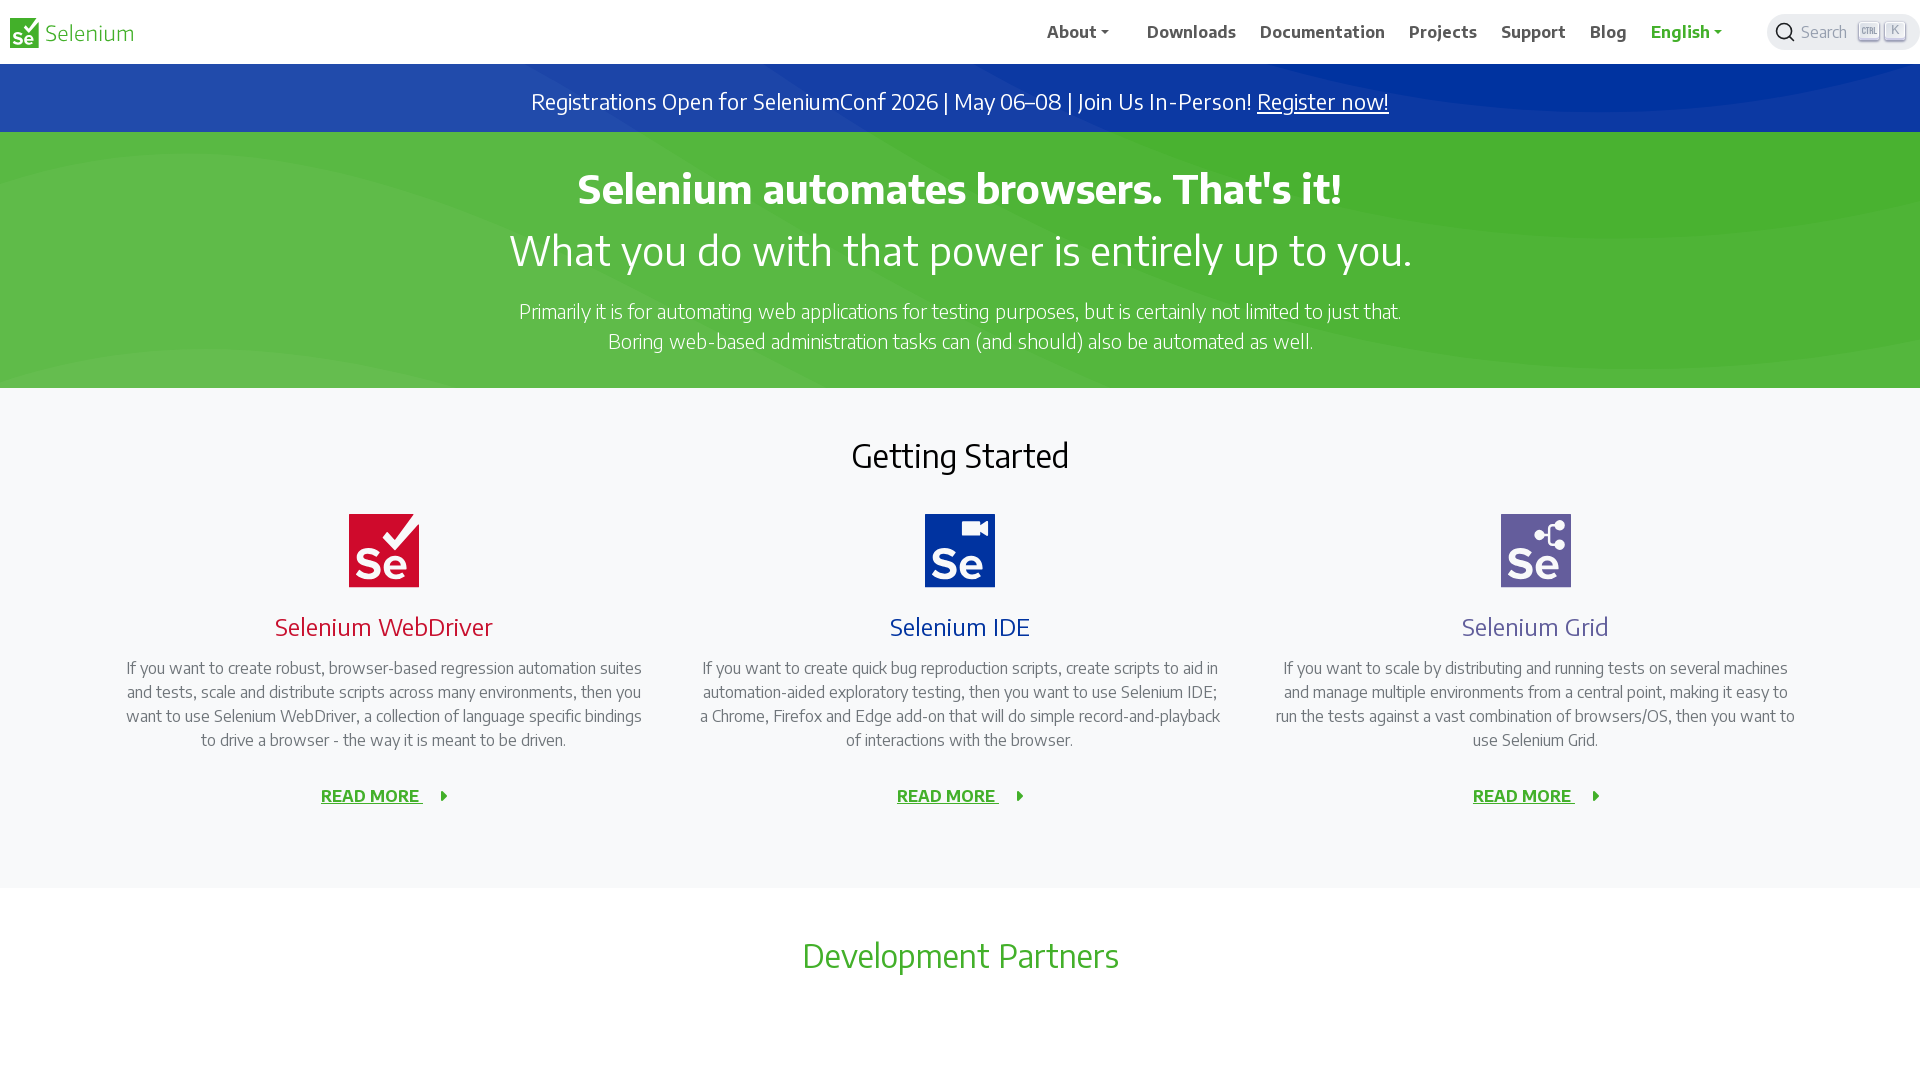